Tests date/time manipulation functionality by clicking a DateTime button, filling multiple date fields with current and calculated dates in various formats, then clicking a completion button.

Starting URL: https://paulocoliveira.github.io/mypages/plugins/index.html

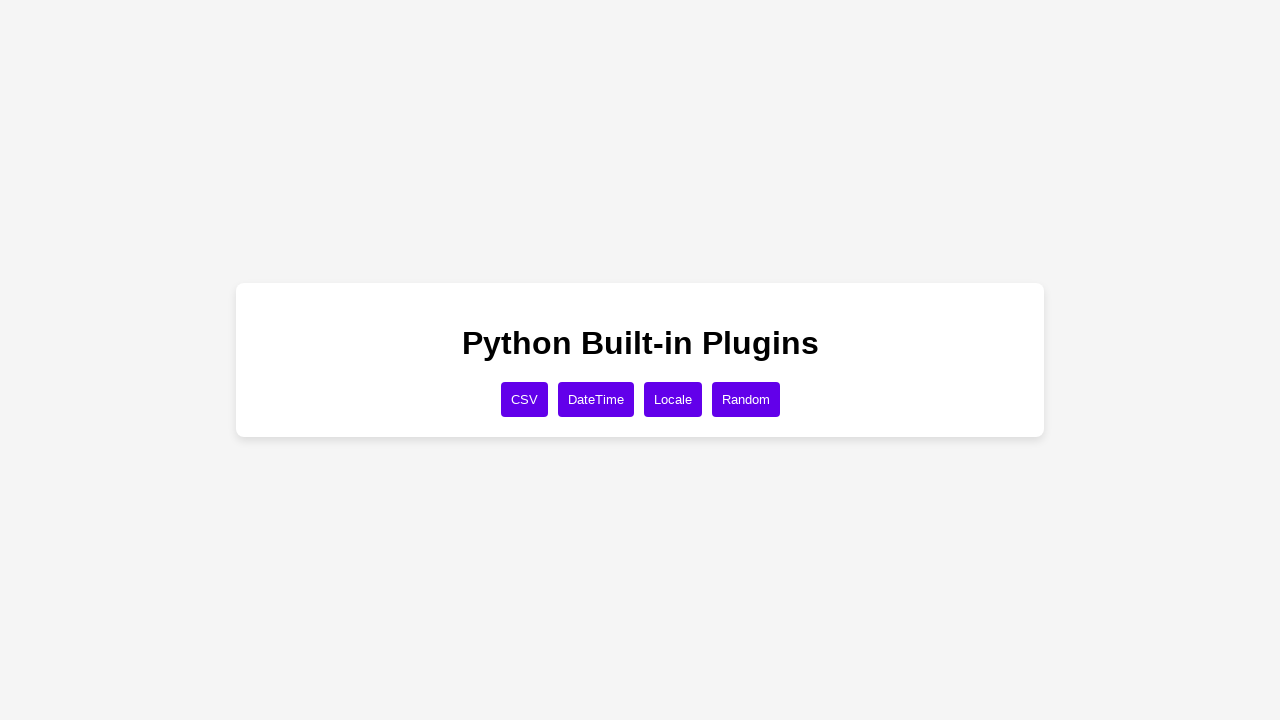

Clicked the DateTime button at (596, 399) on xpath=//button[text()='DateTime']
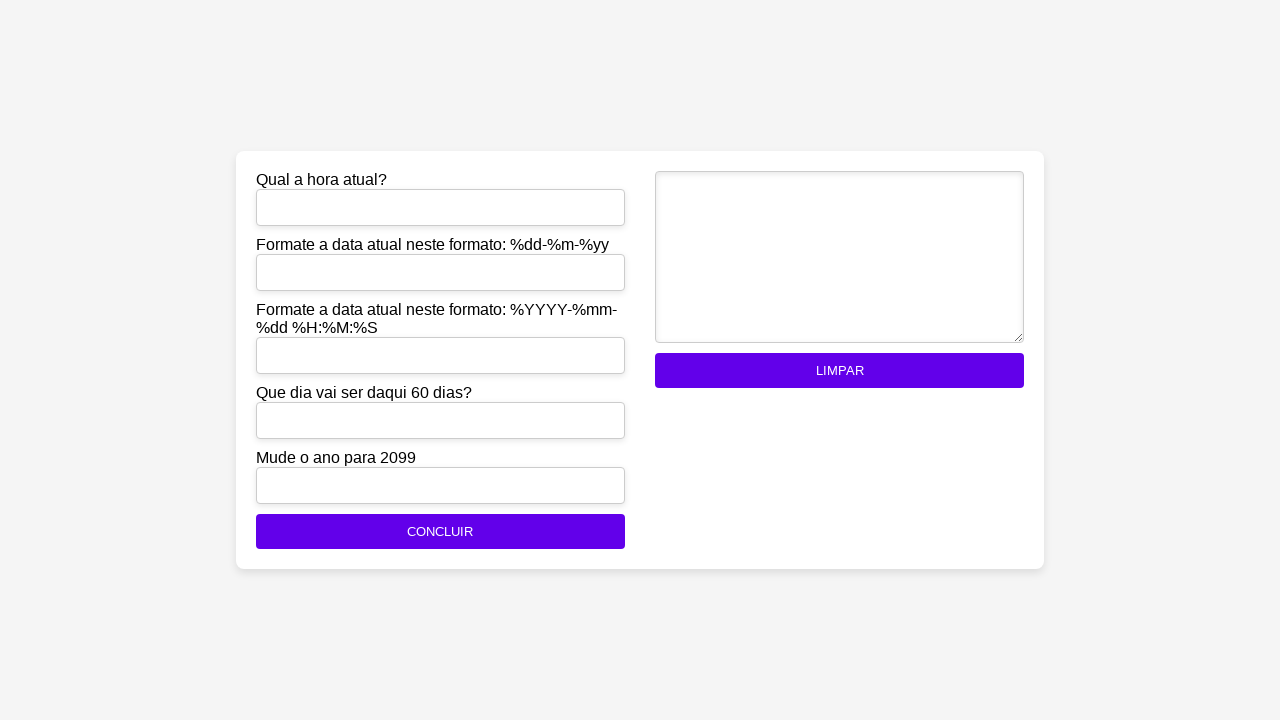

Filled current_time field with formatted datetime (YYYY-MM-DD HH:MM:SS) on #current_time
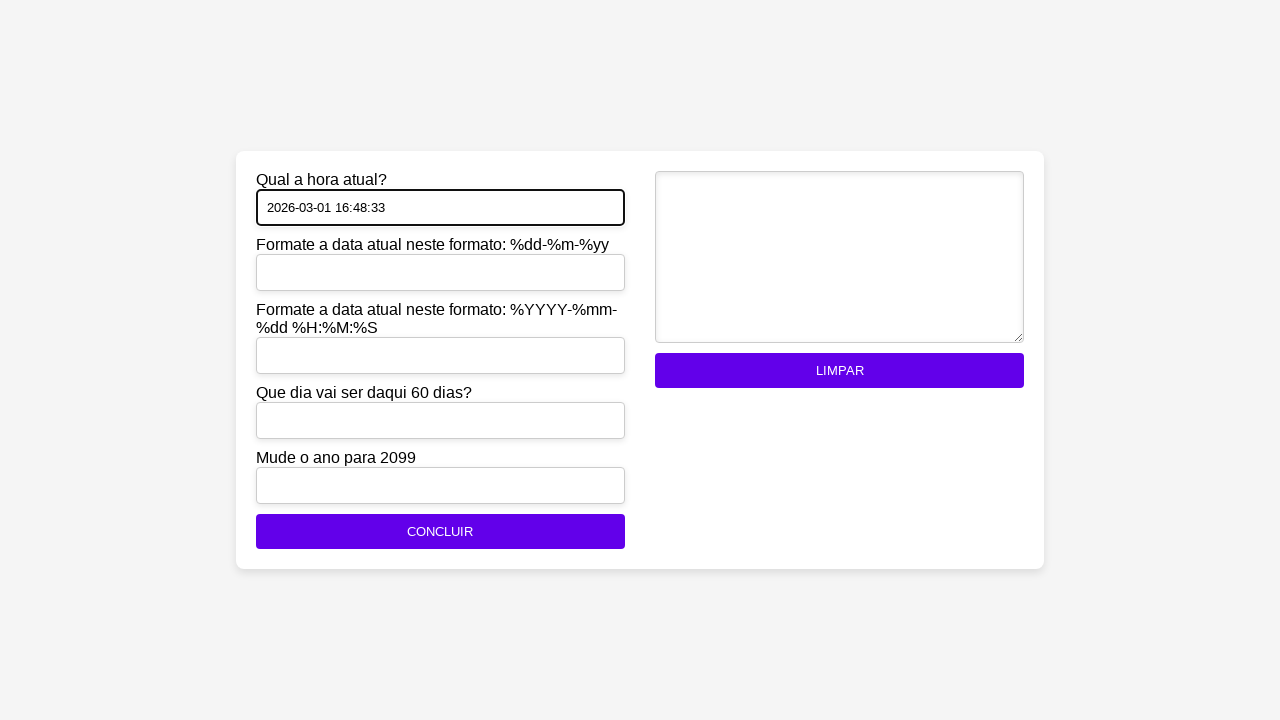

Filled formatted_date1 field with current date in dd-MM-yy format on #formatted_date1
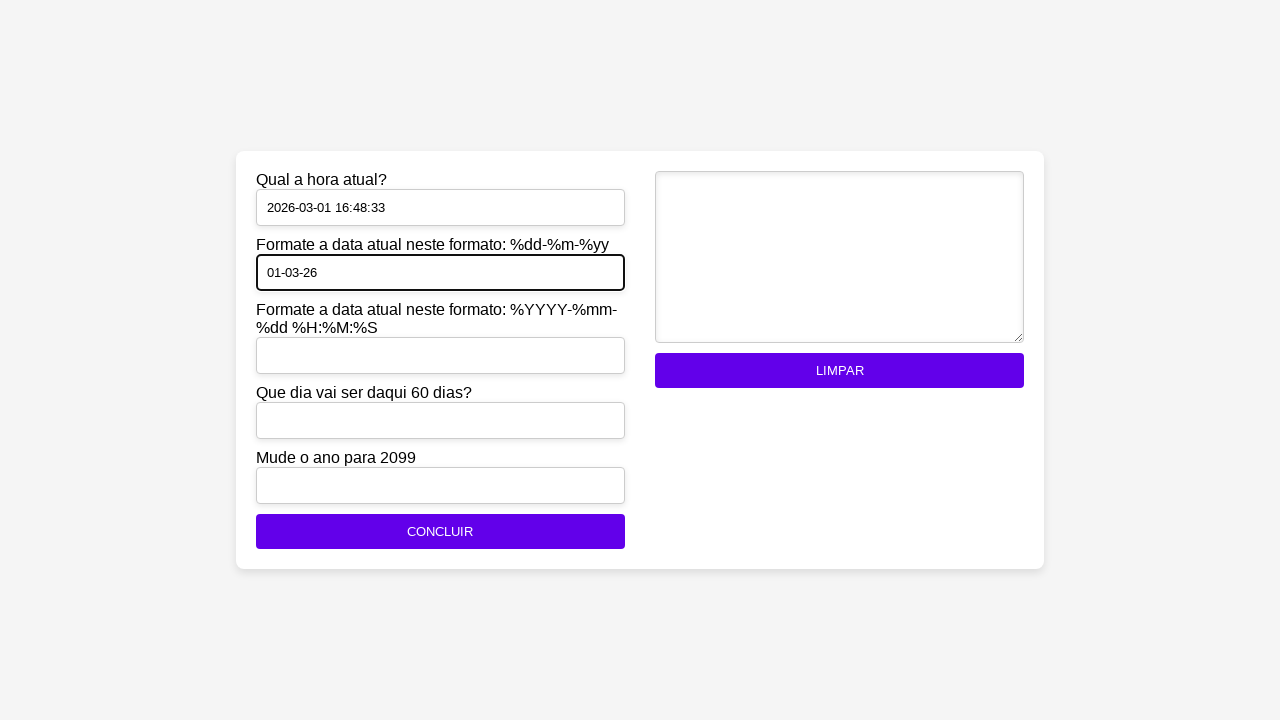

Filled formatted_date2 field with current date and time in YYYY-MM-DD HH:MM:SS format on #formatted_date2
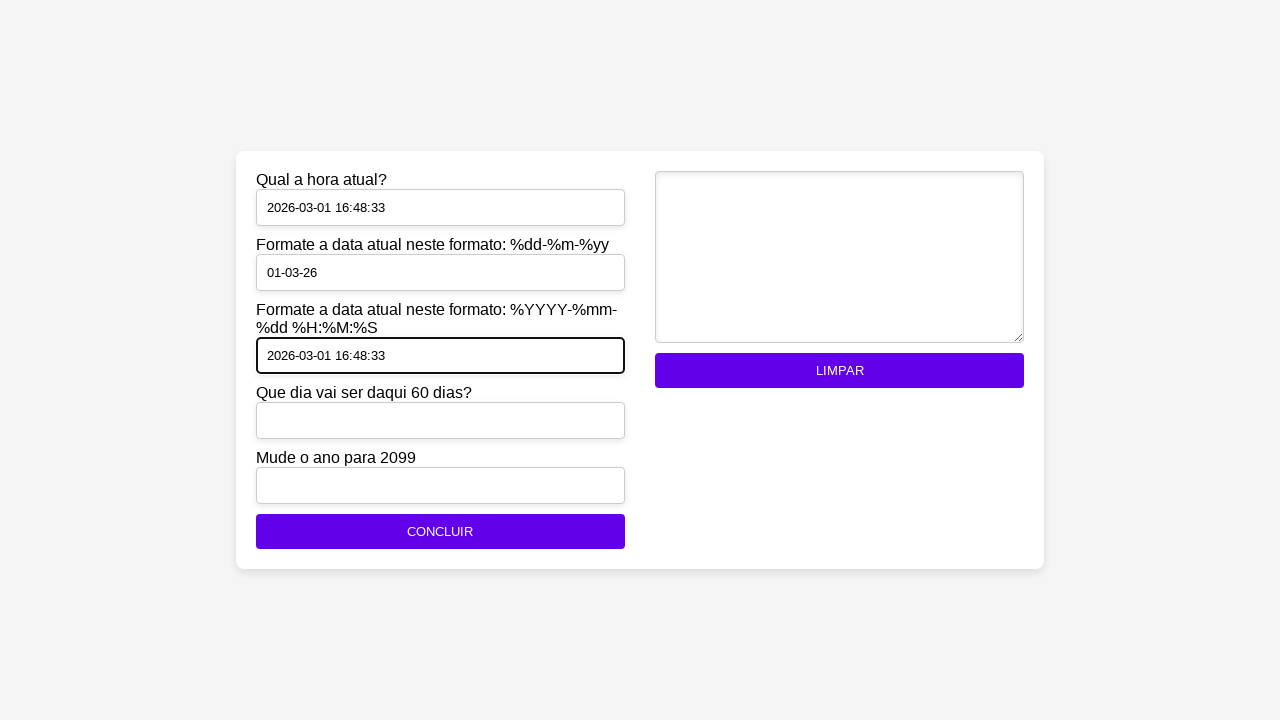

Filled date_in_60_days field with date 60 days from now in dd-MM-yy format on #date_in_60_days
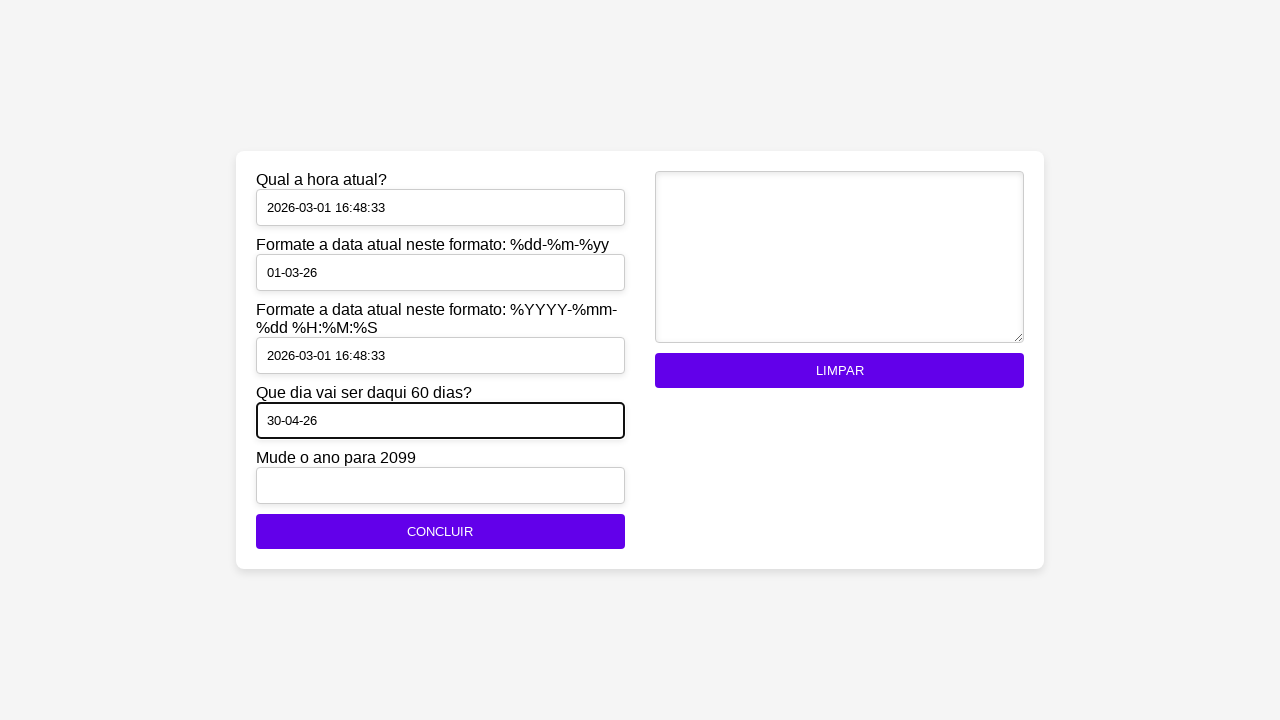

Filled year_2099 field with current date adjusted to year 2099 in dd-MM-YYYY format on #year_2099
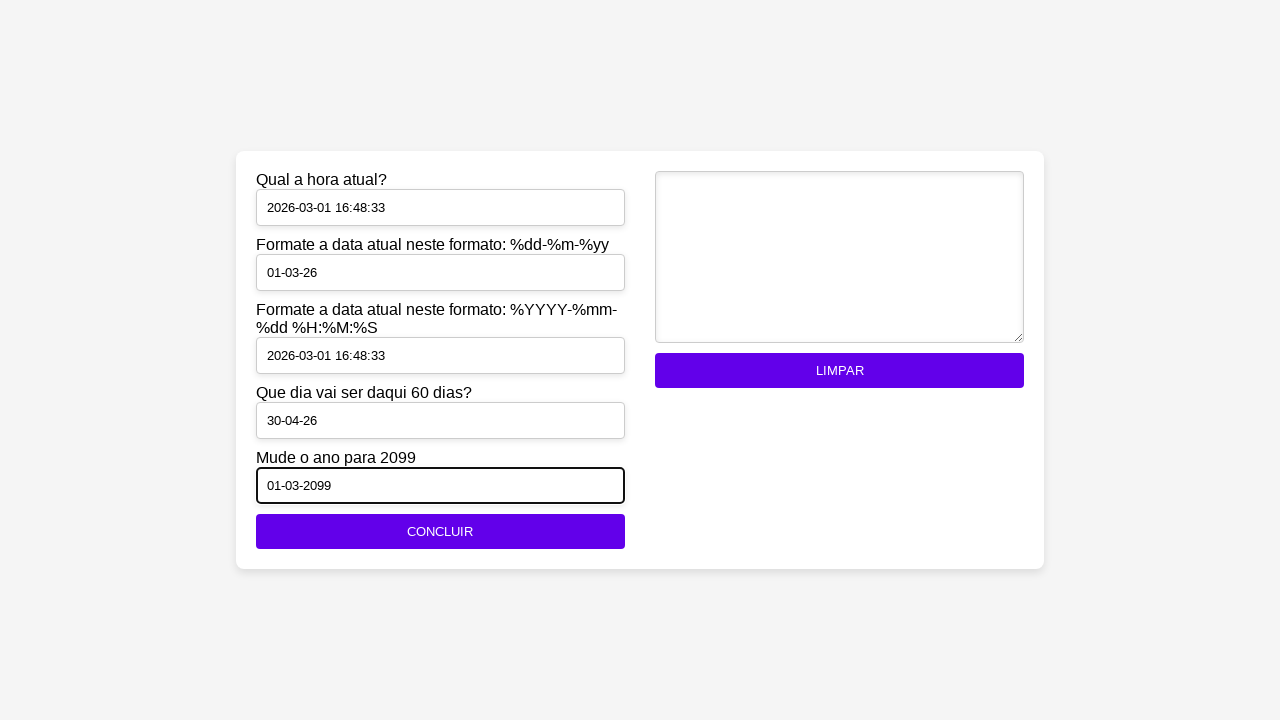

Clicked the CONCLUIR (Complete) button to finish date/time manipulation test at (440, 532) on xpath=//button[text()='CONCLUIR']
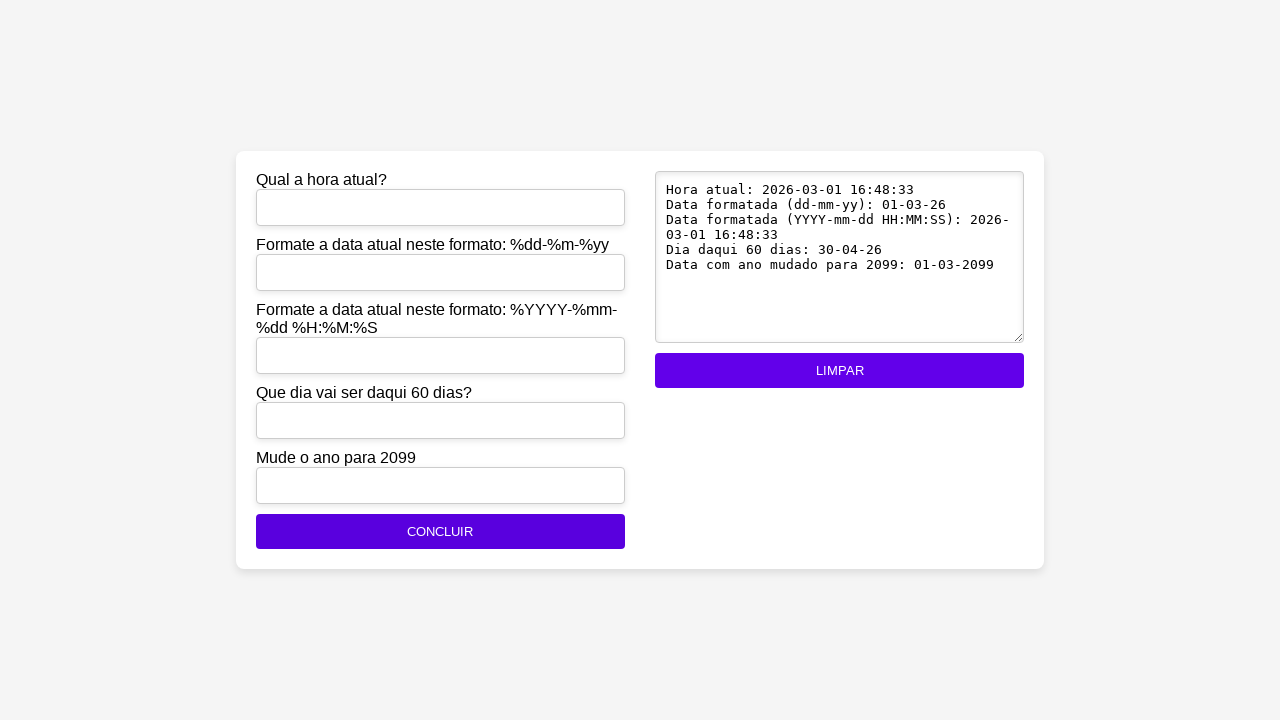

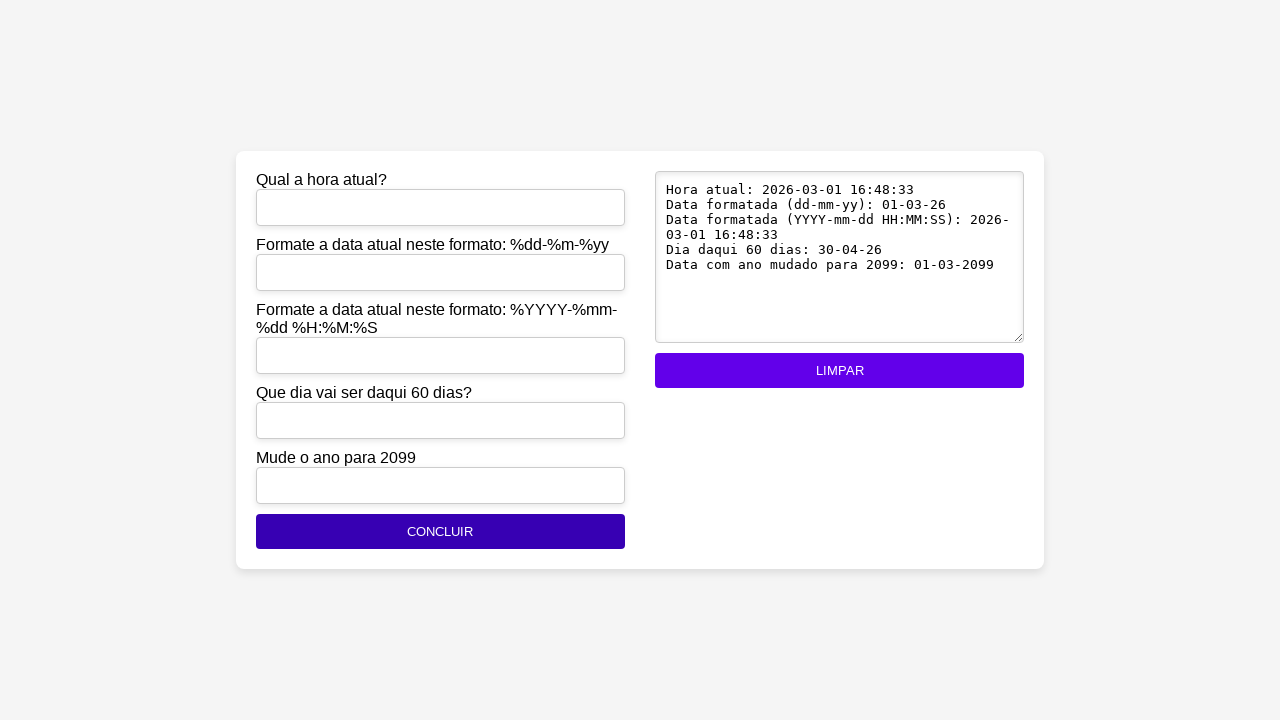